Tests the TodoMVC application by adding a new todo item with text "playwright learning" and then marking it as complete using the checkbox.

Starting URL: https://demo.playwright.dev/todomvc/

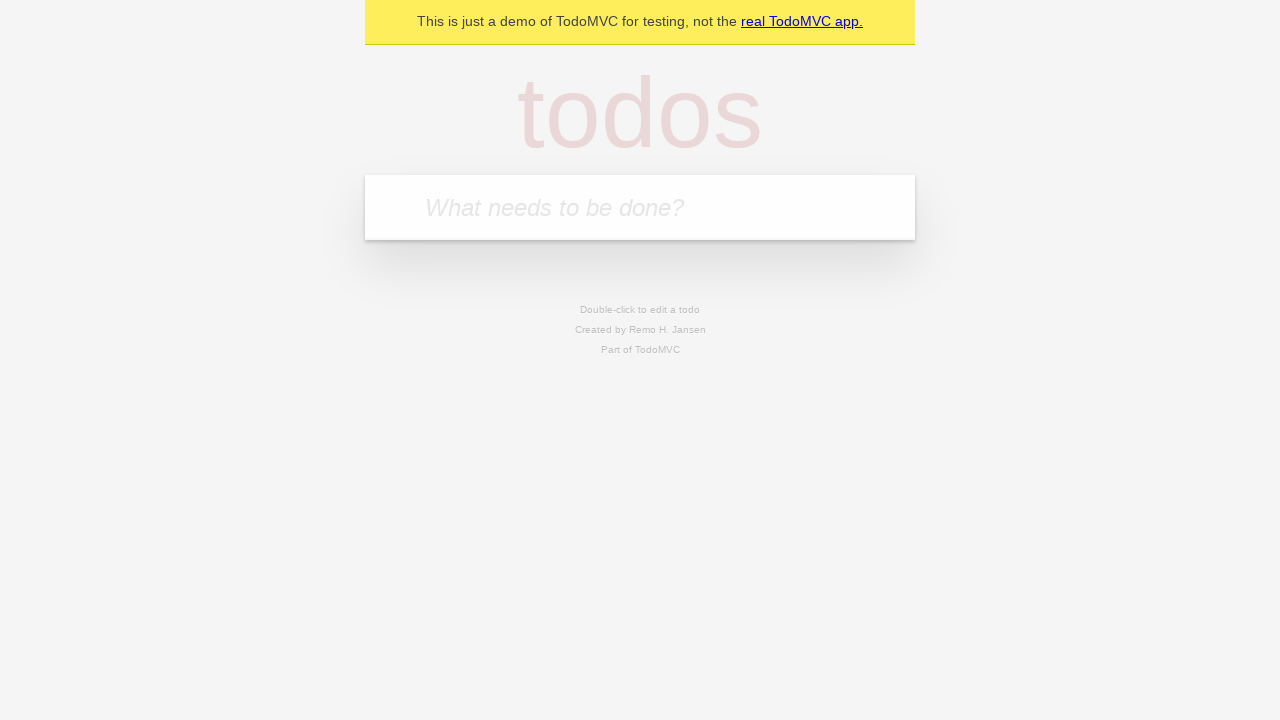

Clicked on the todo input field at (640, 207) on internal:attr=[placeholder="What needs to be done?"i]
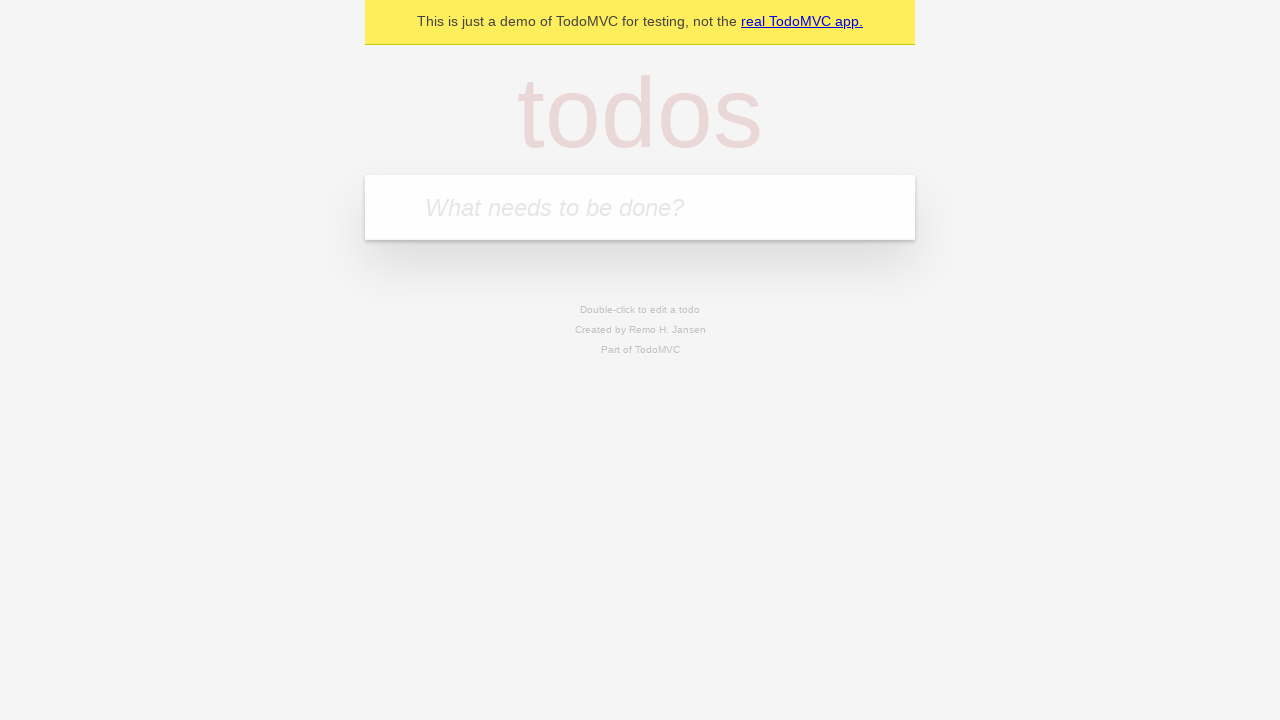

Filled input field with 'playwright learning' on internal:attr=[placeholder="What needs to be done?"i]
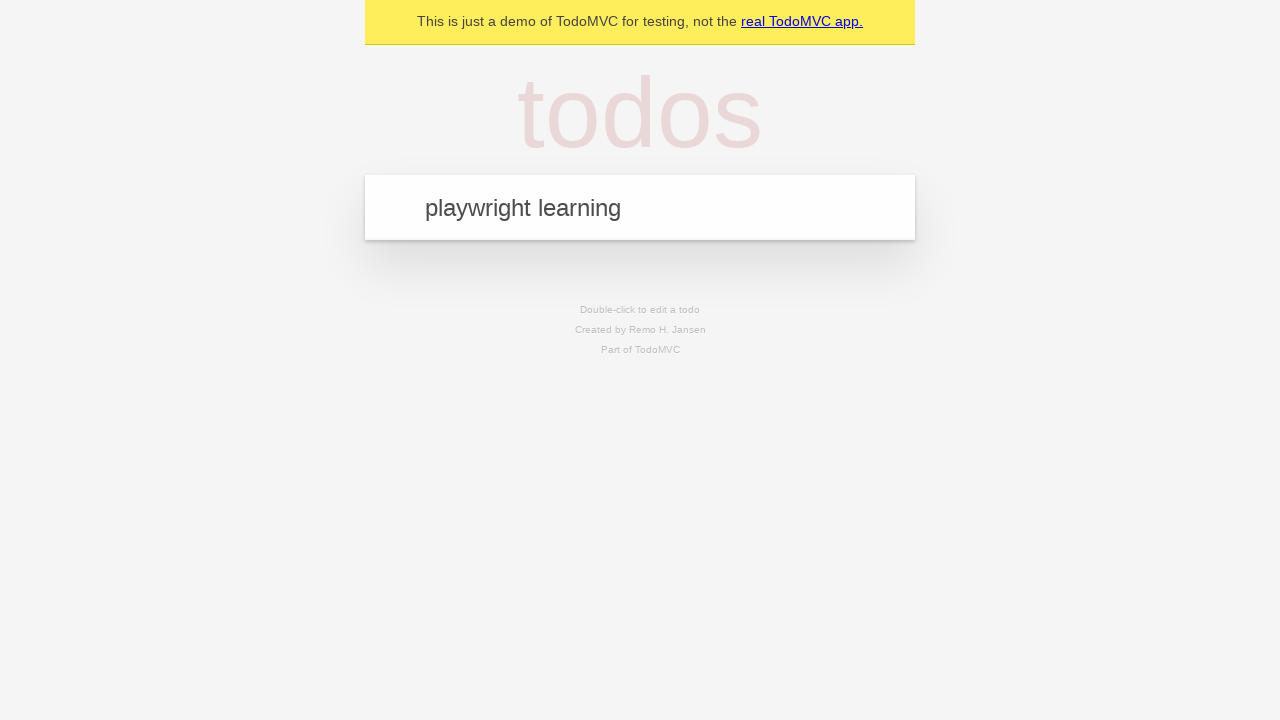

Pressed Enter to add the todo item on internal:attr=[placeholder="What needs to be done?"i]
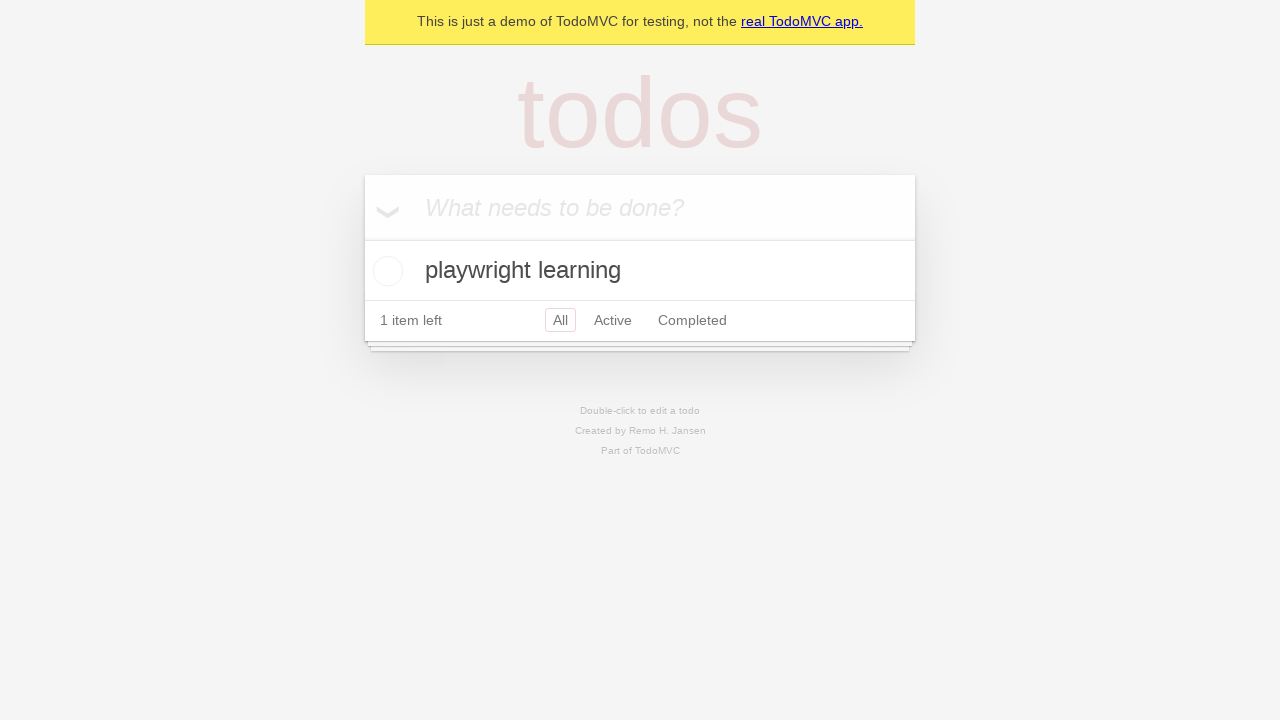

Checked the checkbox to mark todo as complete at (385, 271) on internal:role=checkbox[name="Toggle Todo"i]
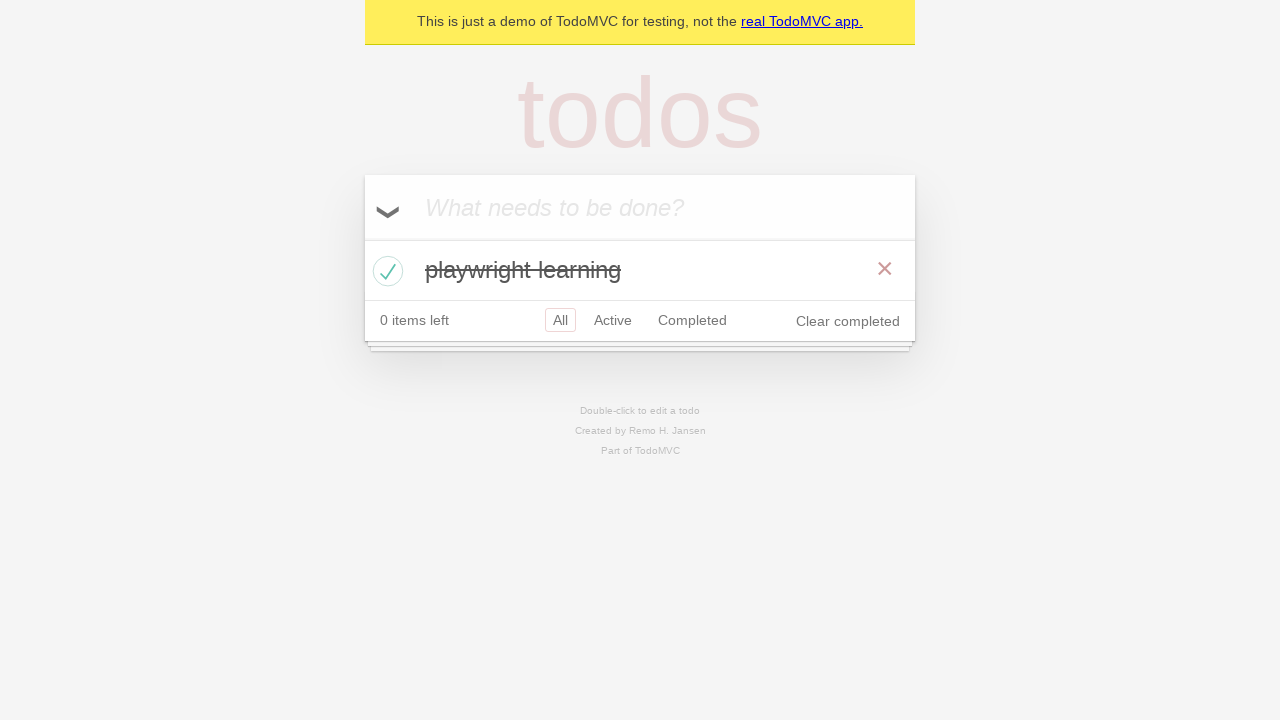

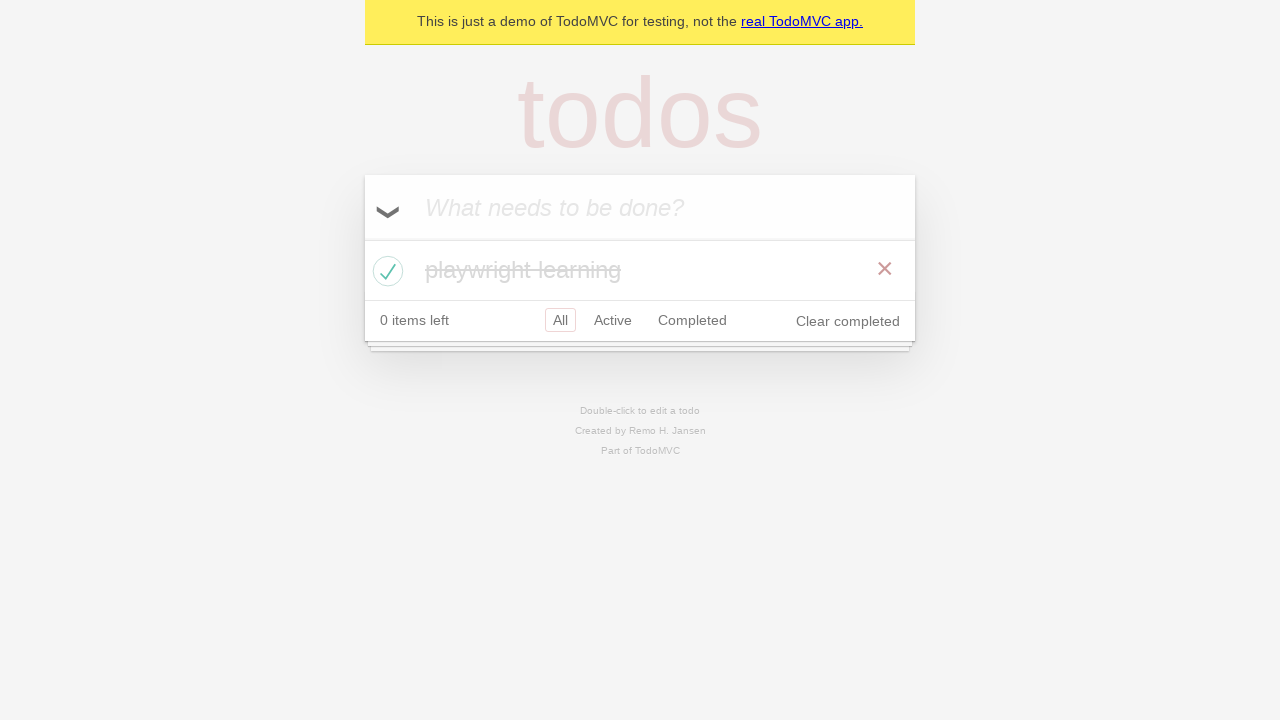